Tests prompt alert by triggering it and entering text into the prompt dialog

Starting URL: https://training-support.net/webelements/alerts

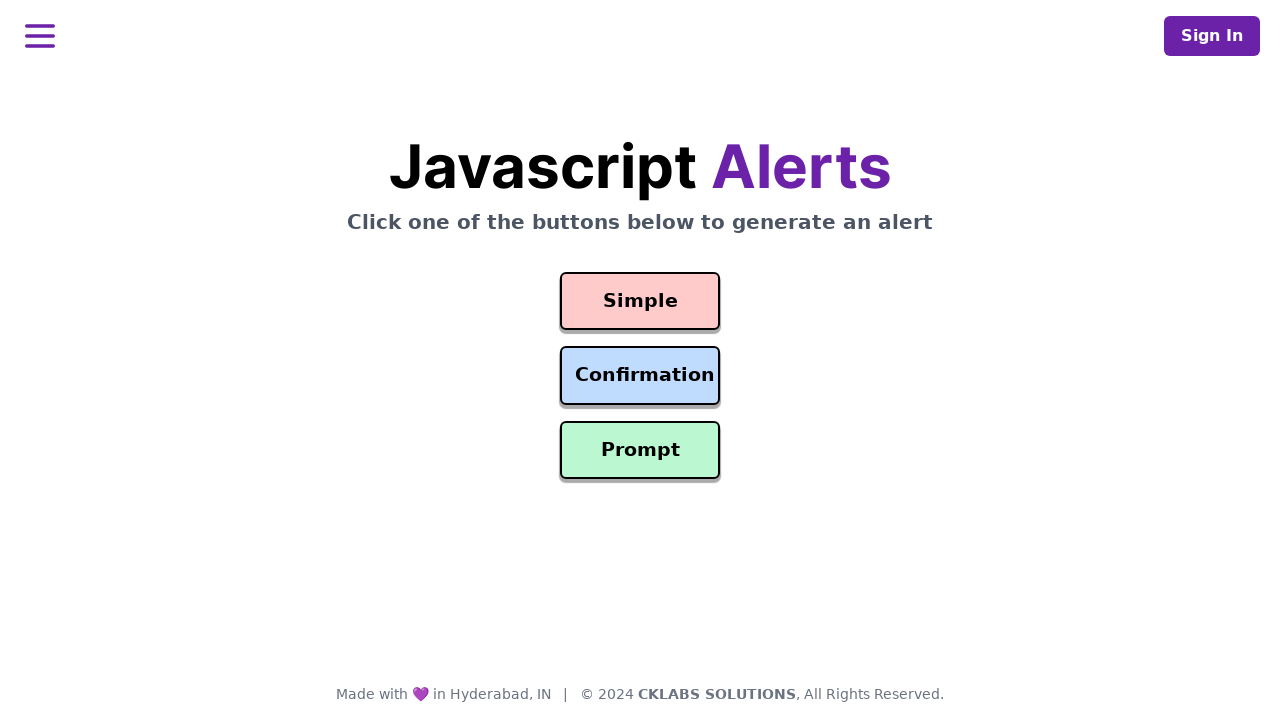

Set up dialog handler to accept prompt with message 'Test message 123'
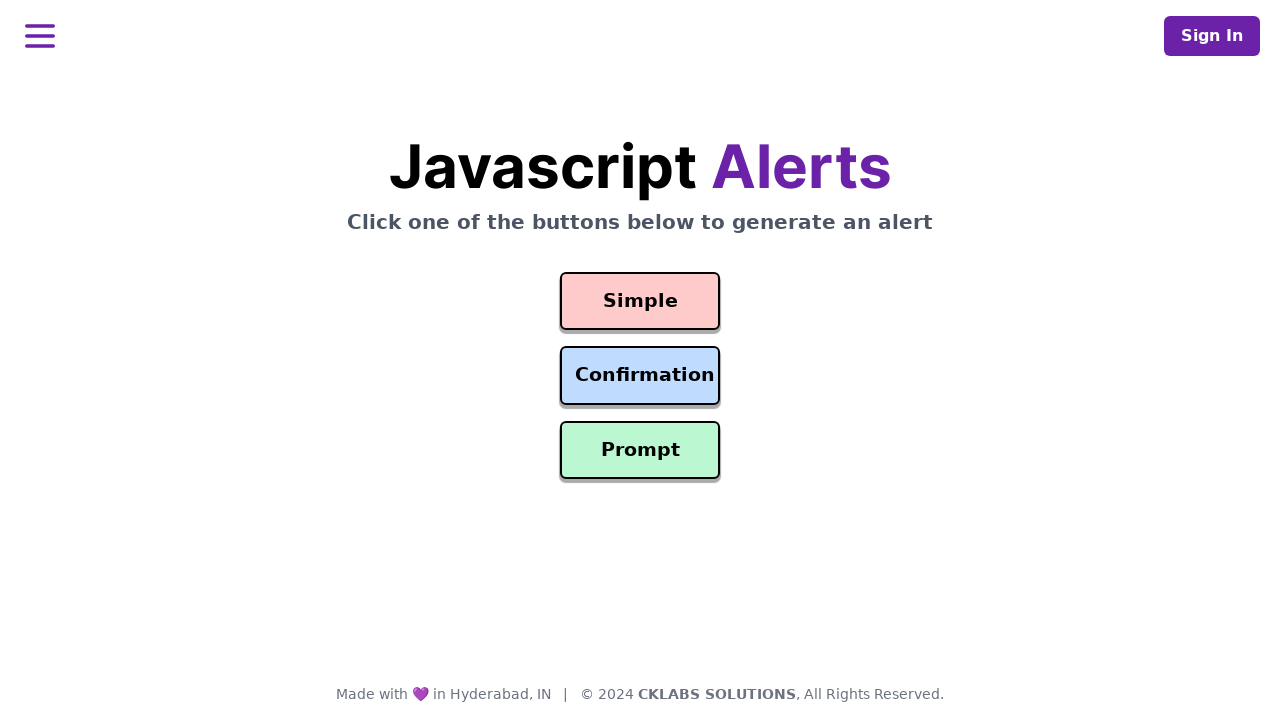

Clicked prompt alert button at (640, 450) on #prompt
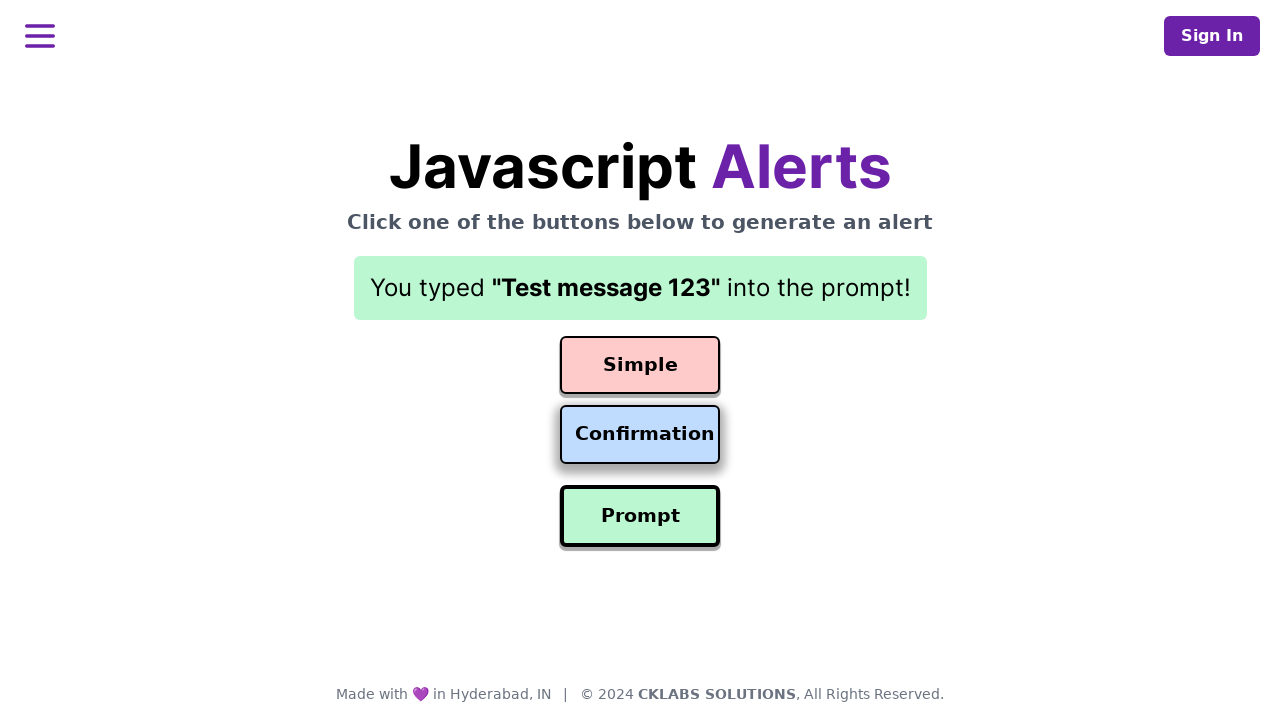

Waited 500ms for prompt to be handled
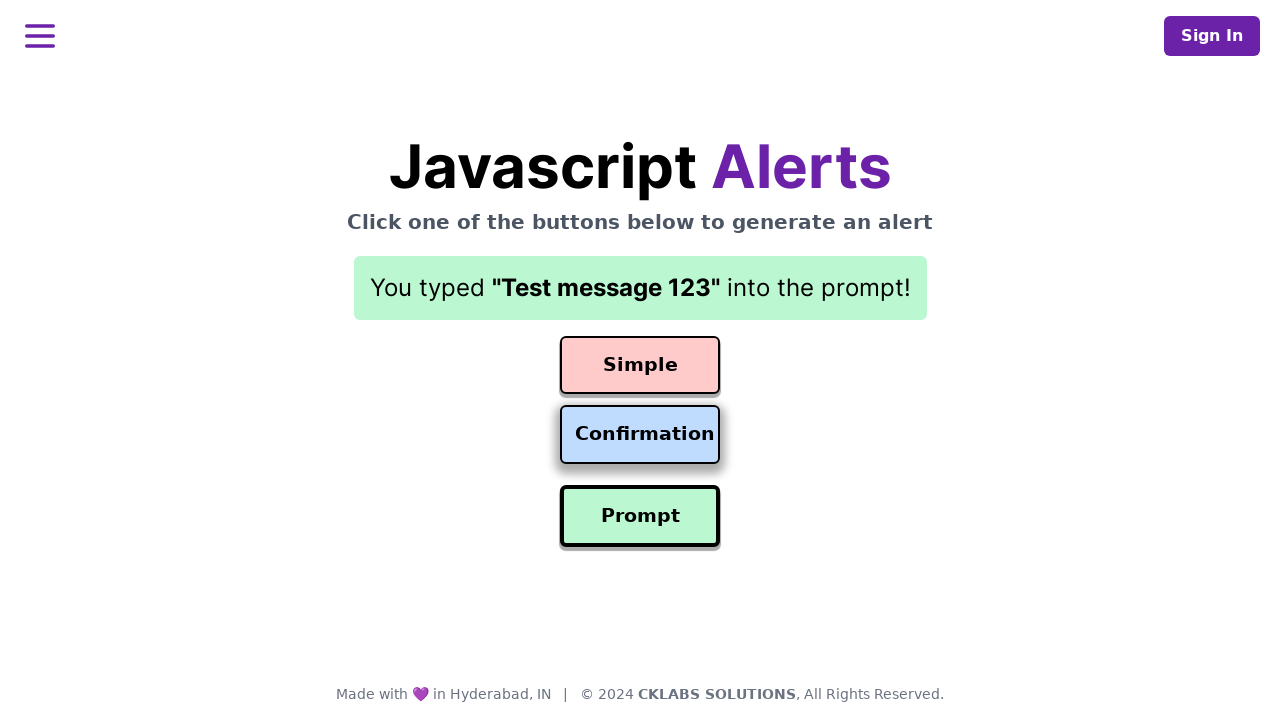

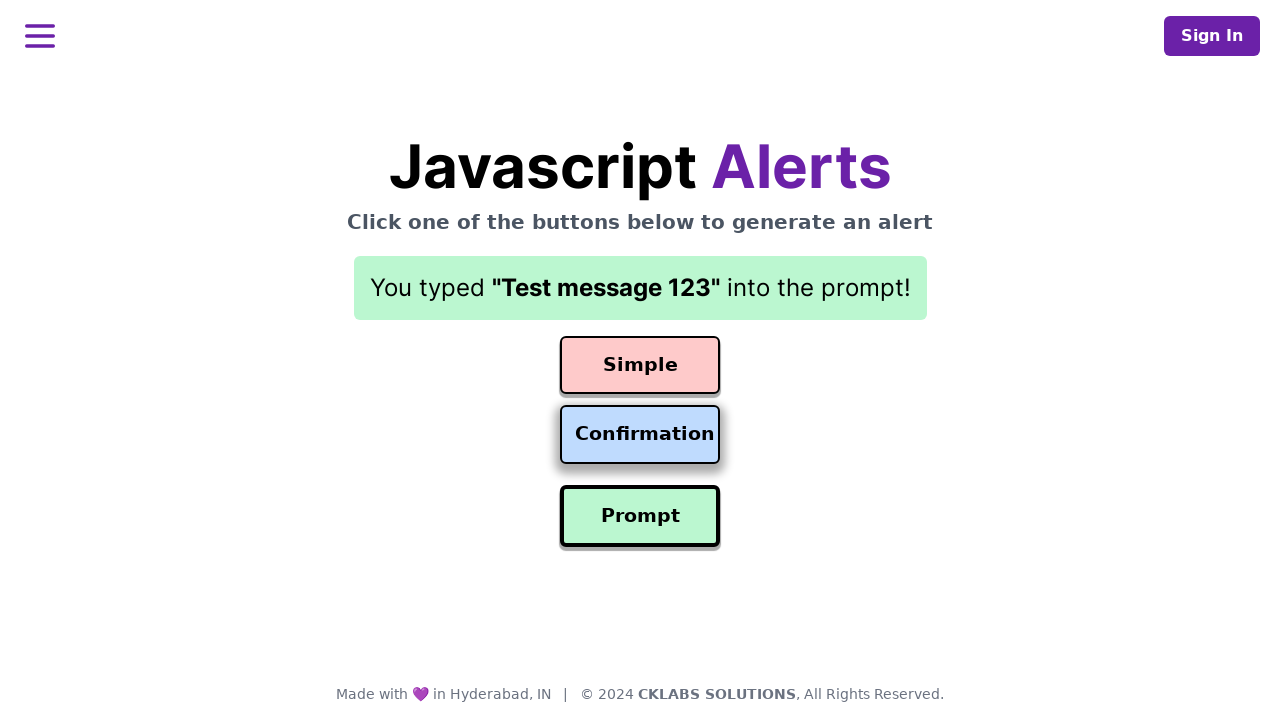